Tests double-clicking functionality on a button

Starting URL: http://omayo.blogspot.com

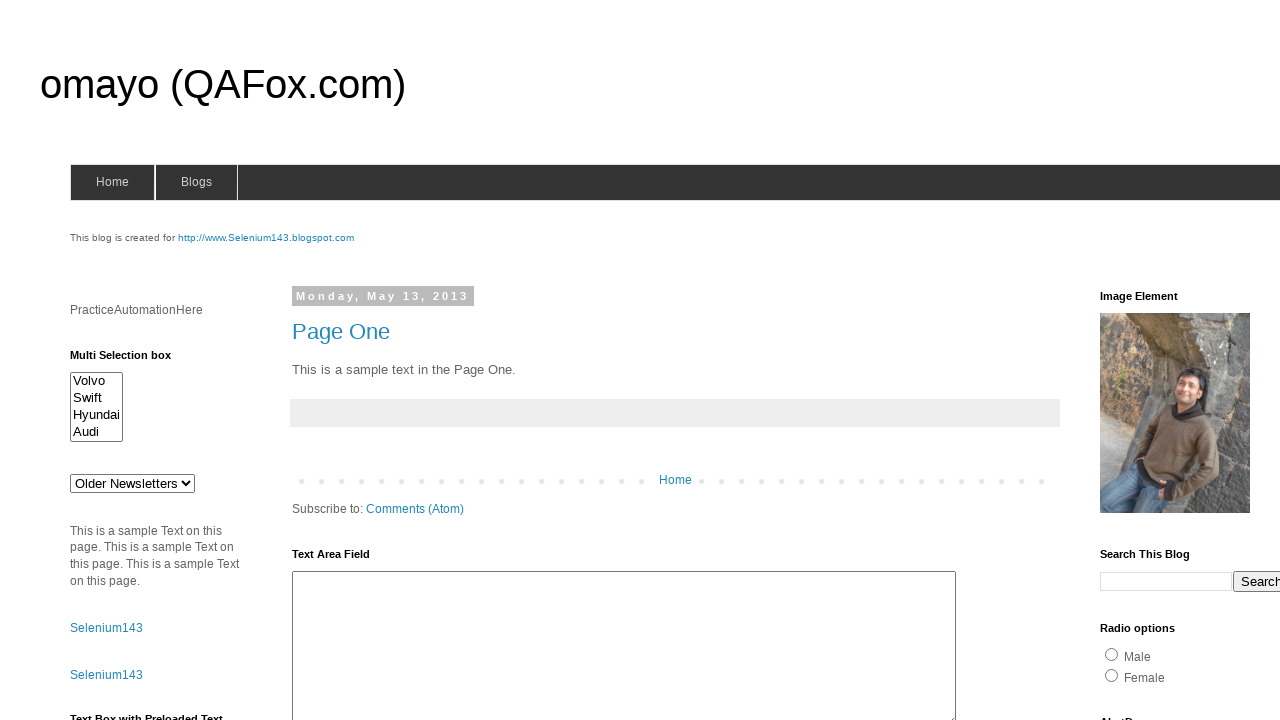

Scrolled to button element with id 'myBtn'
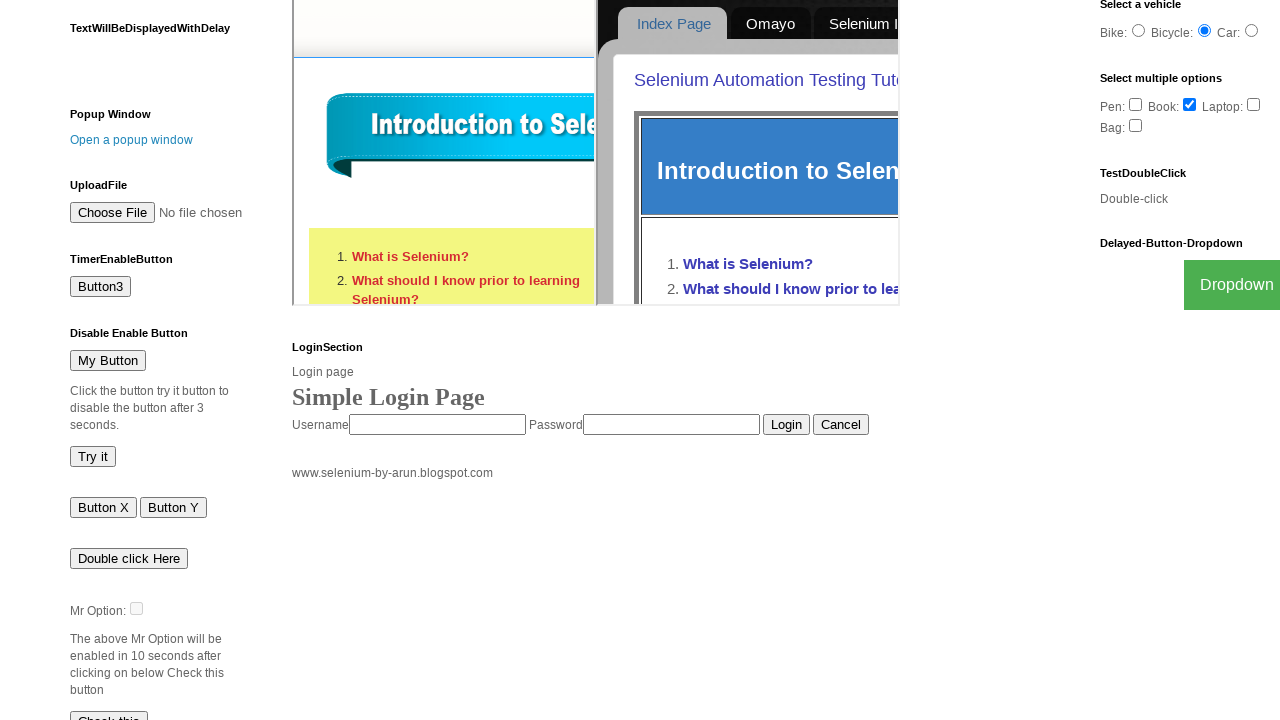

Double-clicked the 'Double click Here' button at (129, 558) on xpath=//button[contains(text(),'Double click Here')]
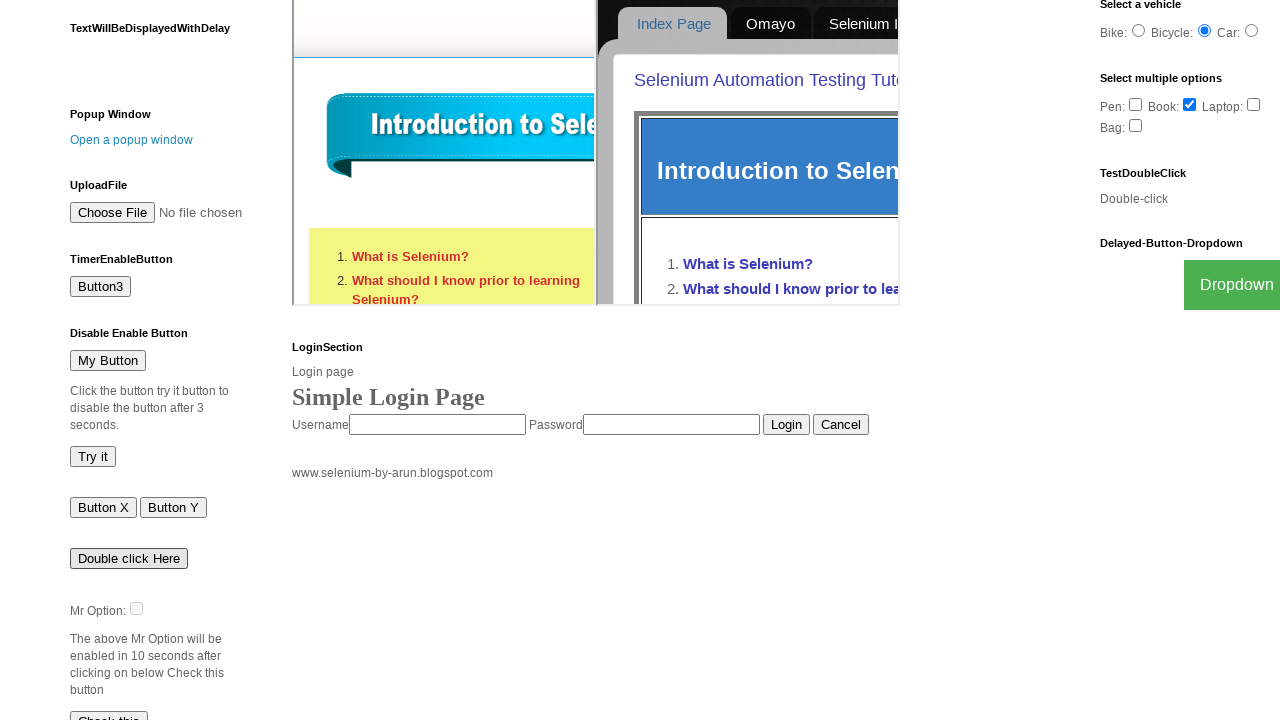

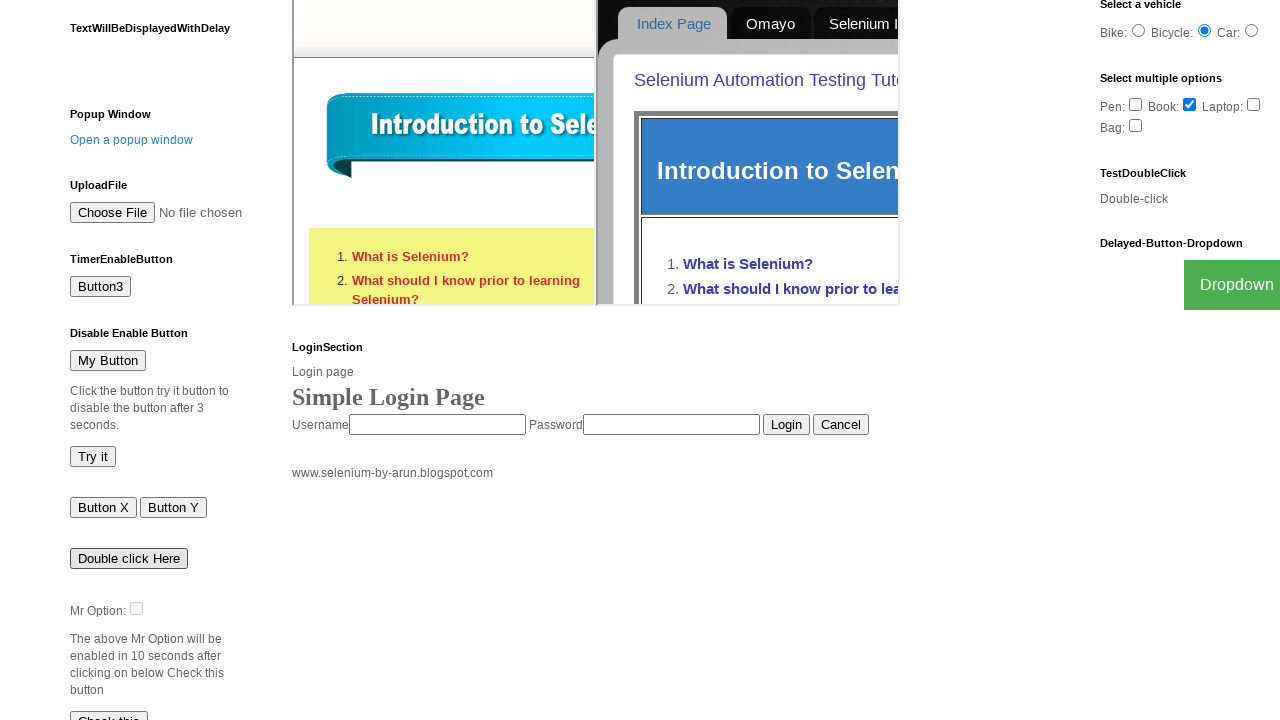